Tests sending keyboard keys to an input element by pressing the SPACE key and verifying the result text displays the correct key pressed

Starting URL: http://the-internet.herokuapp.com/key_presses

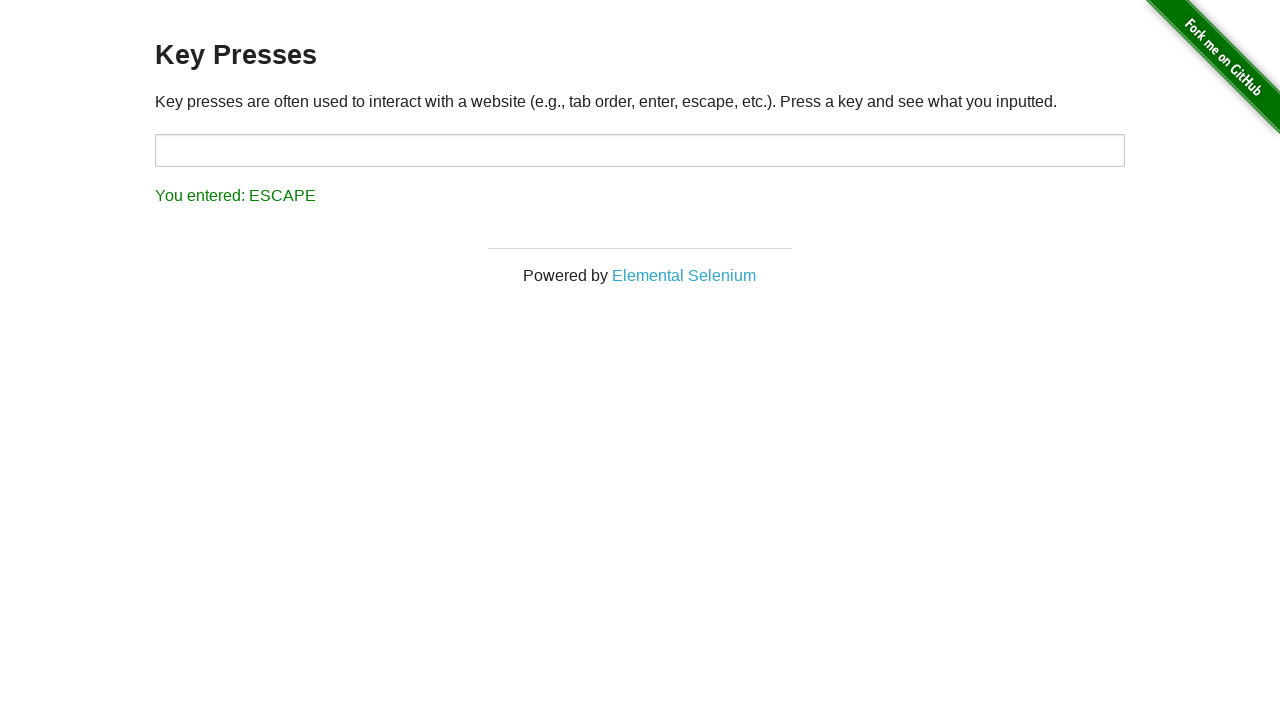

Pressed SPACE key on target input element on #target
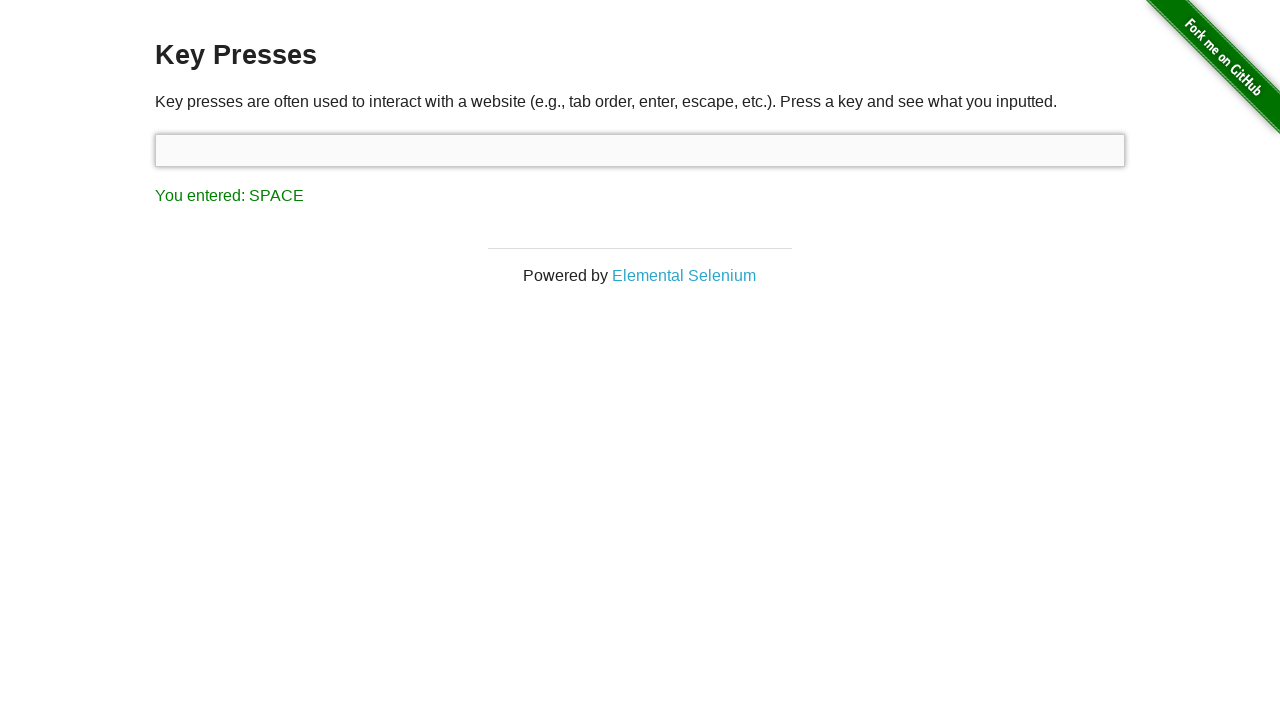

Result text element loaded
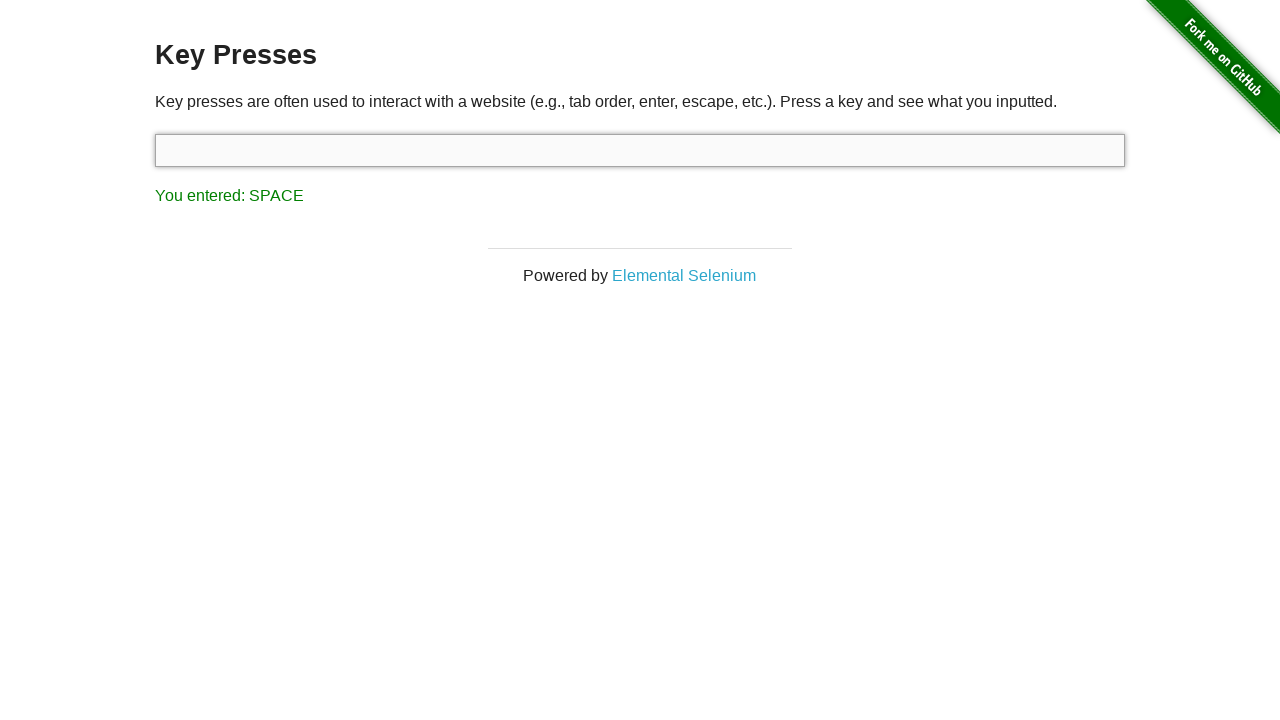

Retrieved result text: You entered: SPACE
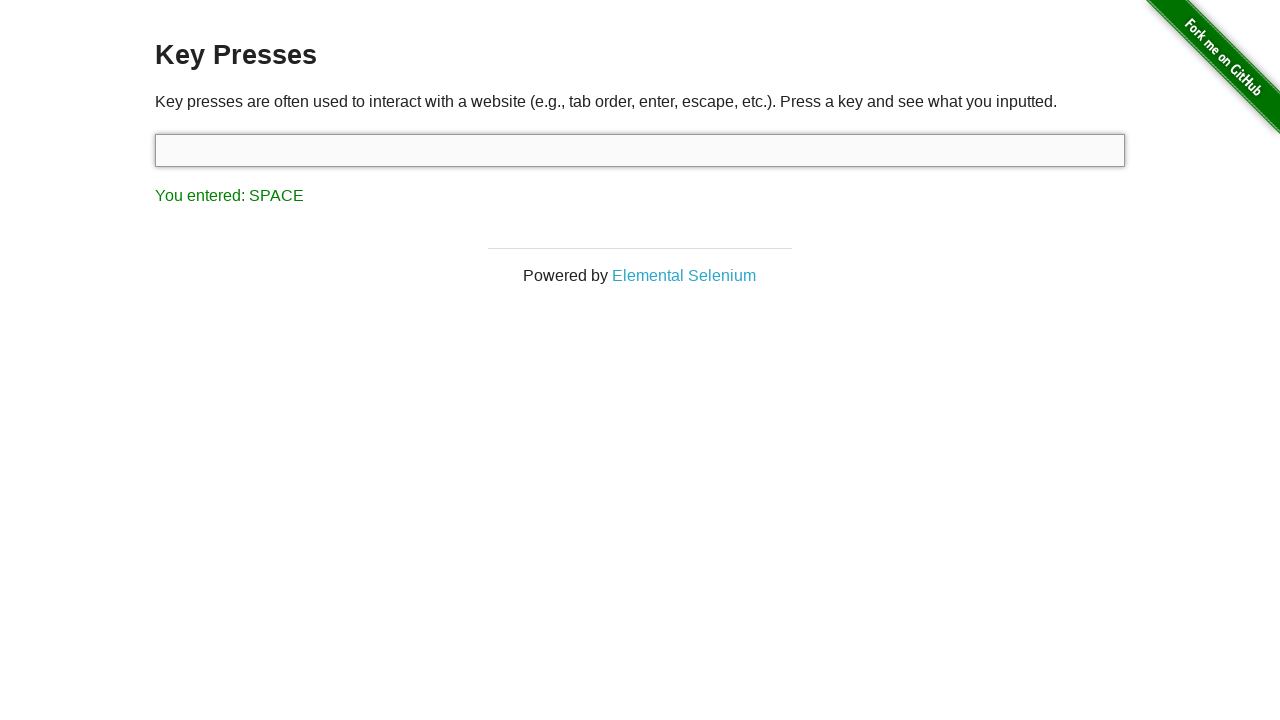

Verified result text displays 'You entered: SPACE'
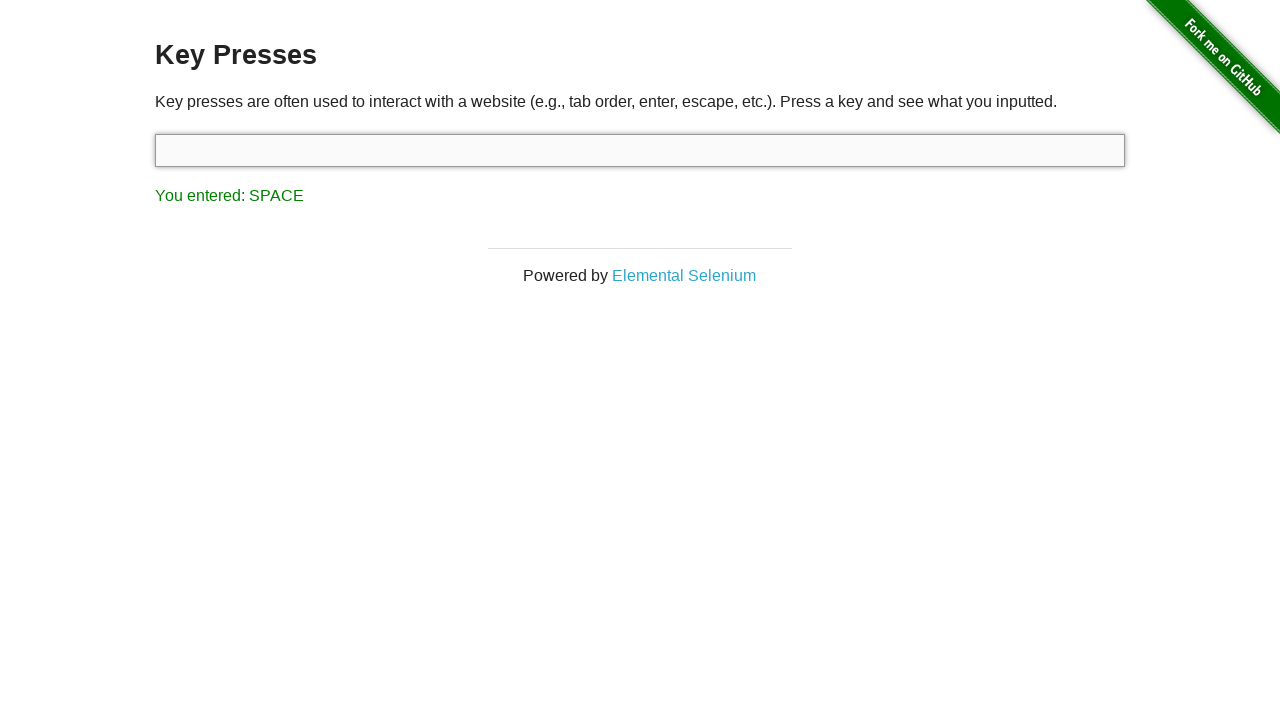

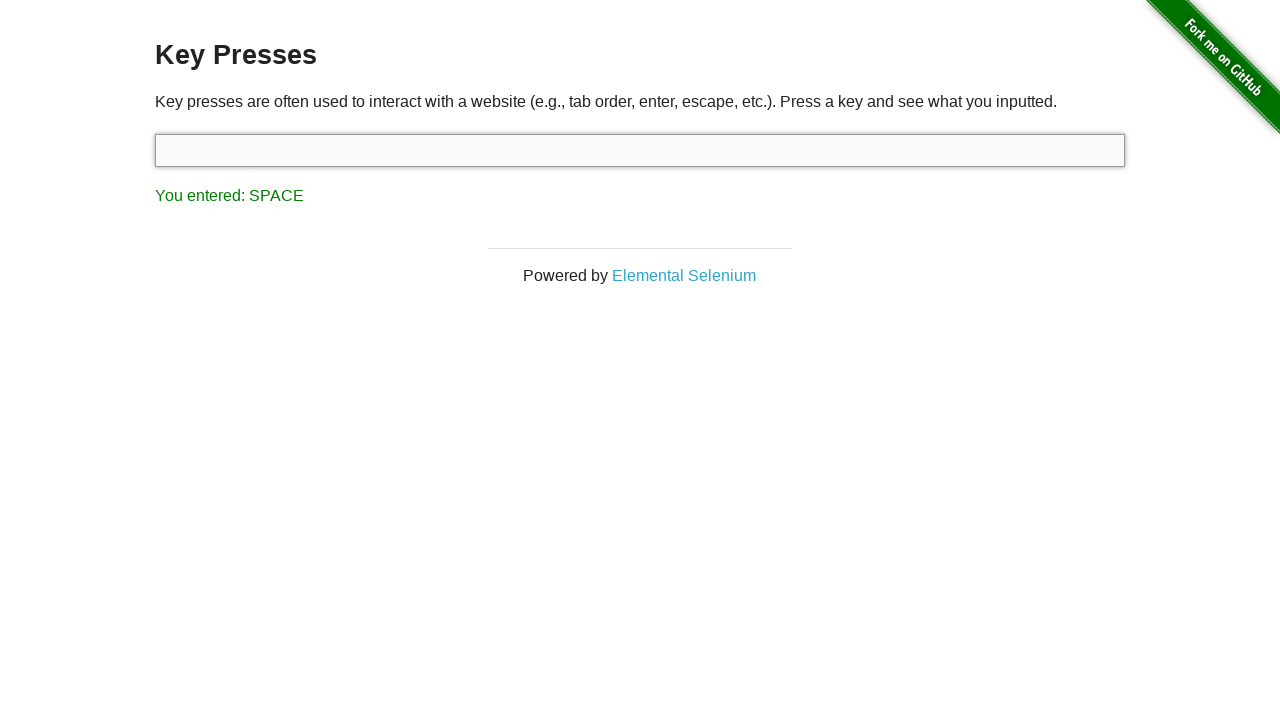